Tests dynamic loading functionality by clicking a start button and waiting for a hidden element to become visible

Starting URL: https://the-internet.herokuapp.com/dynamic_loading/1

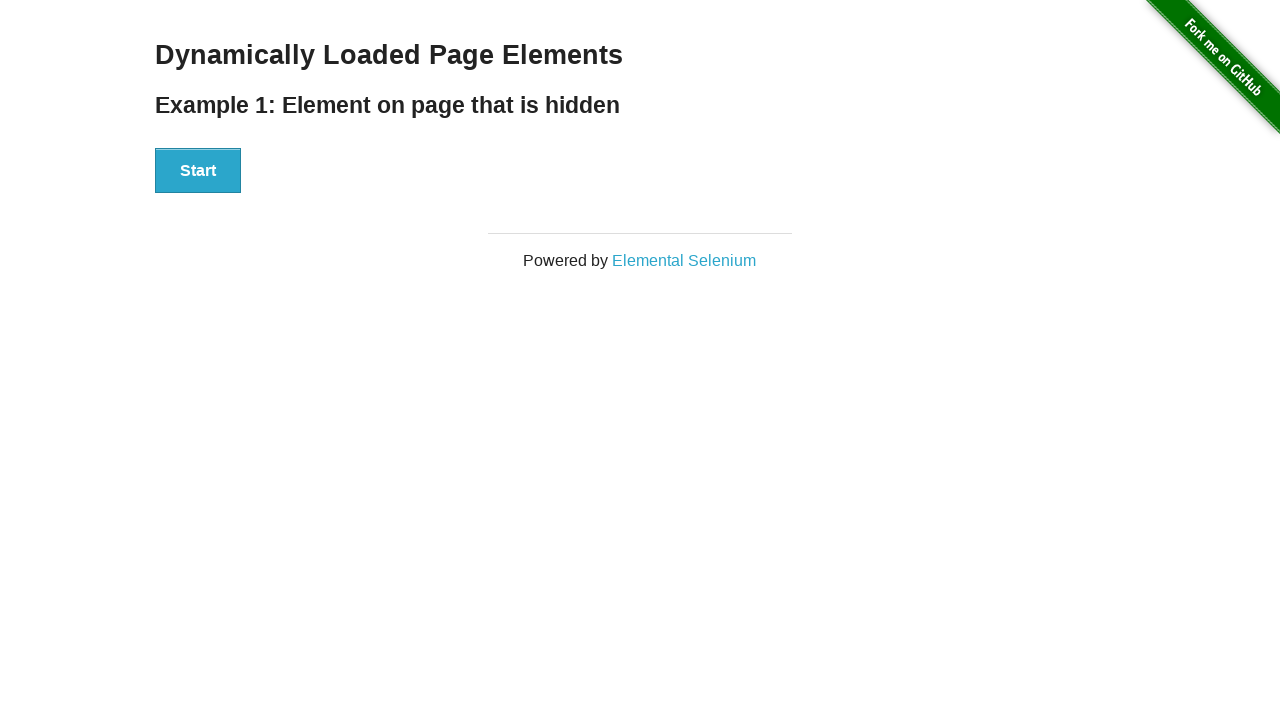

Clicked start button to trigger dynamic loading at (198, 171) on #start button
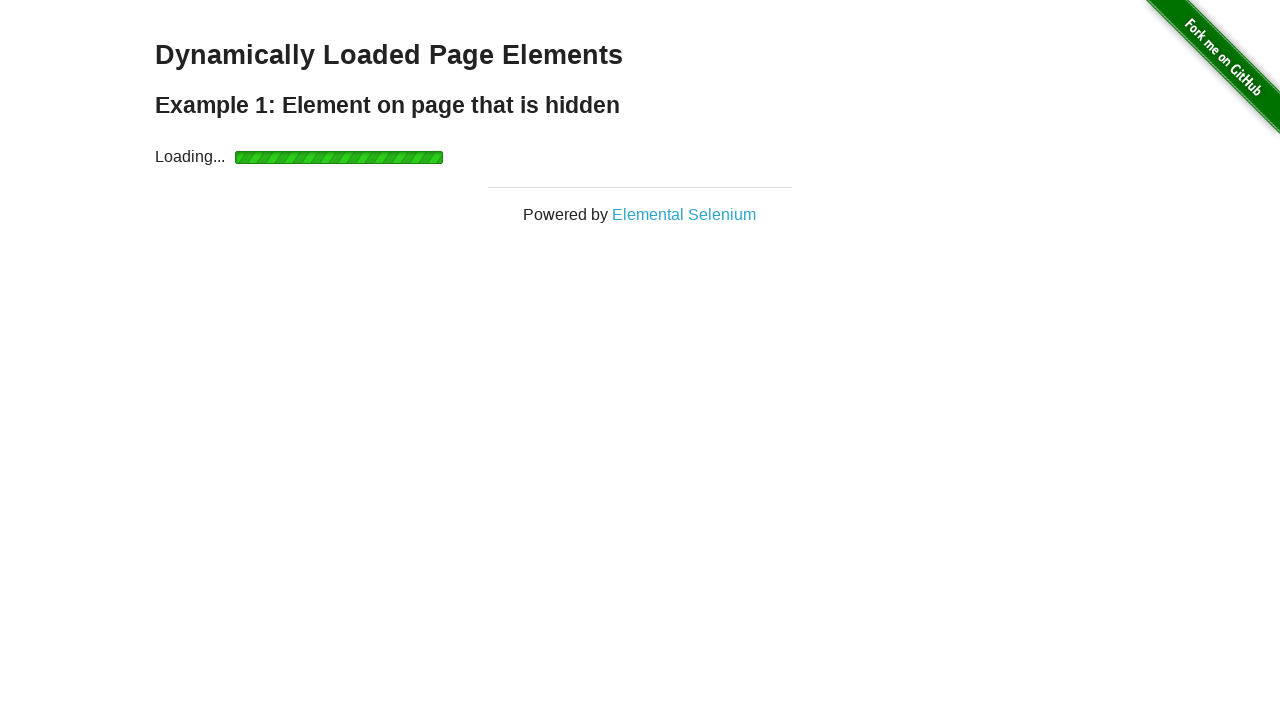

Waited for finish element to become visible
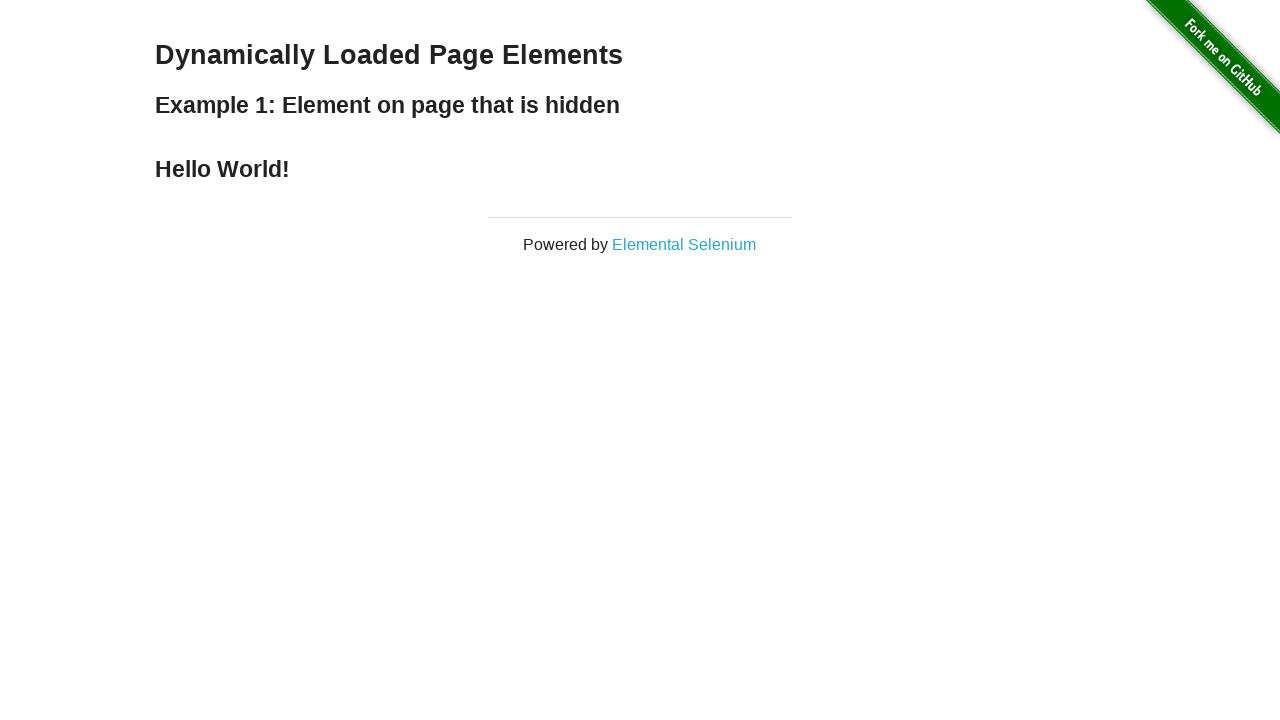

Retrieved text content from finish element
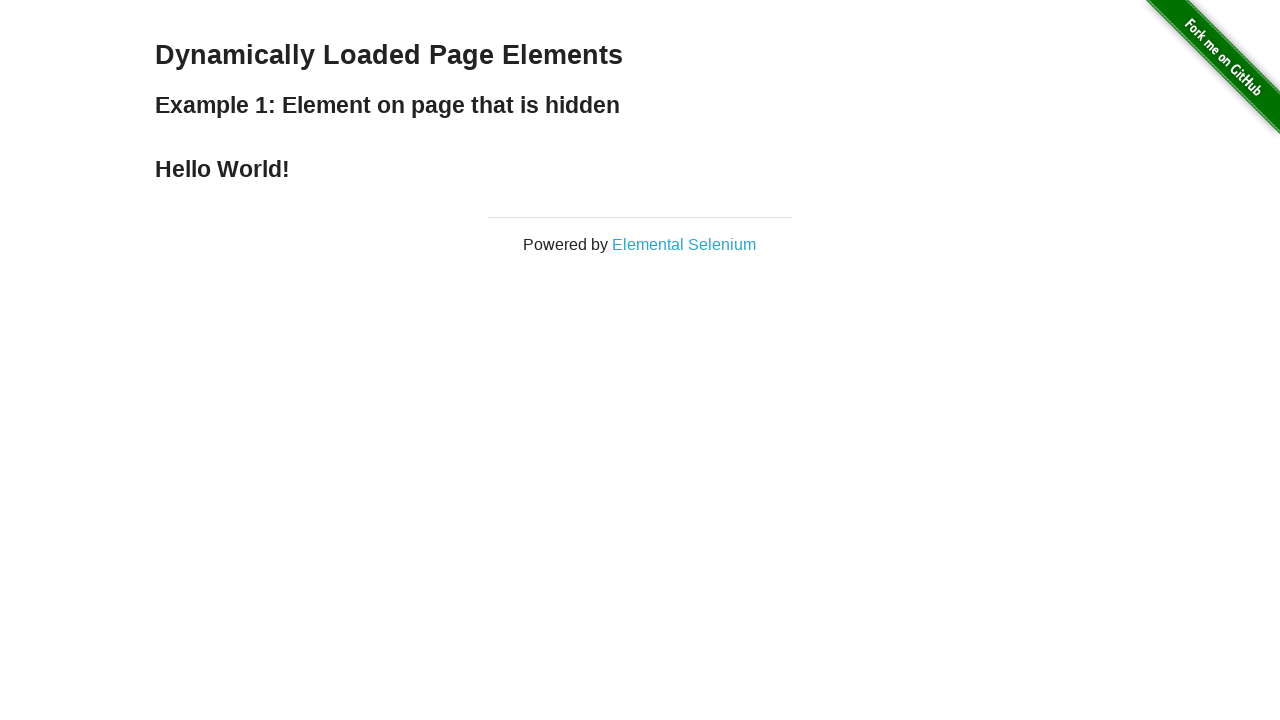

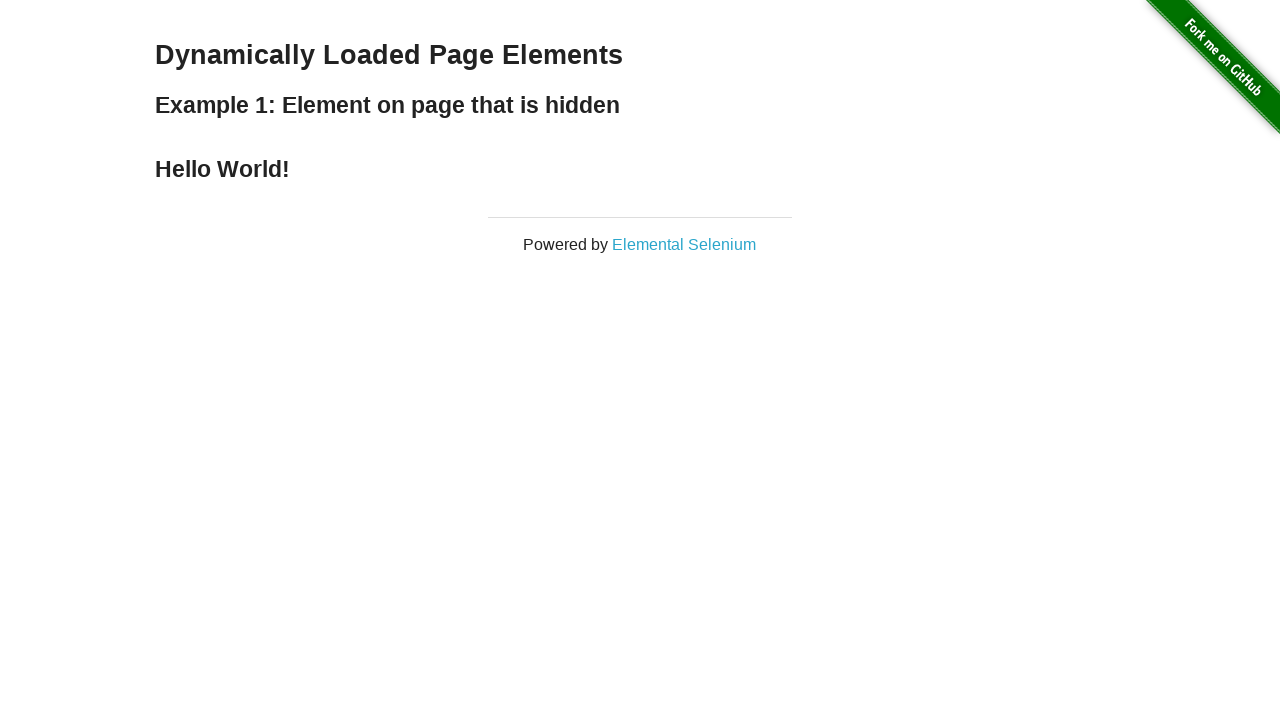